Tests sorting the Email column in ascending order by clicking the column header and verifying the email values are sorted alphabetically

Starting URL: http://the-internet.herokuapp.com/tables

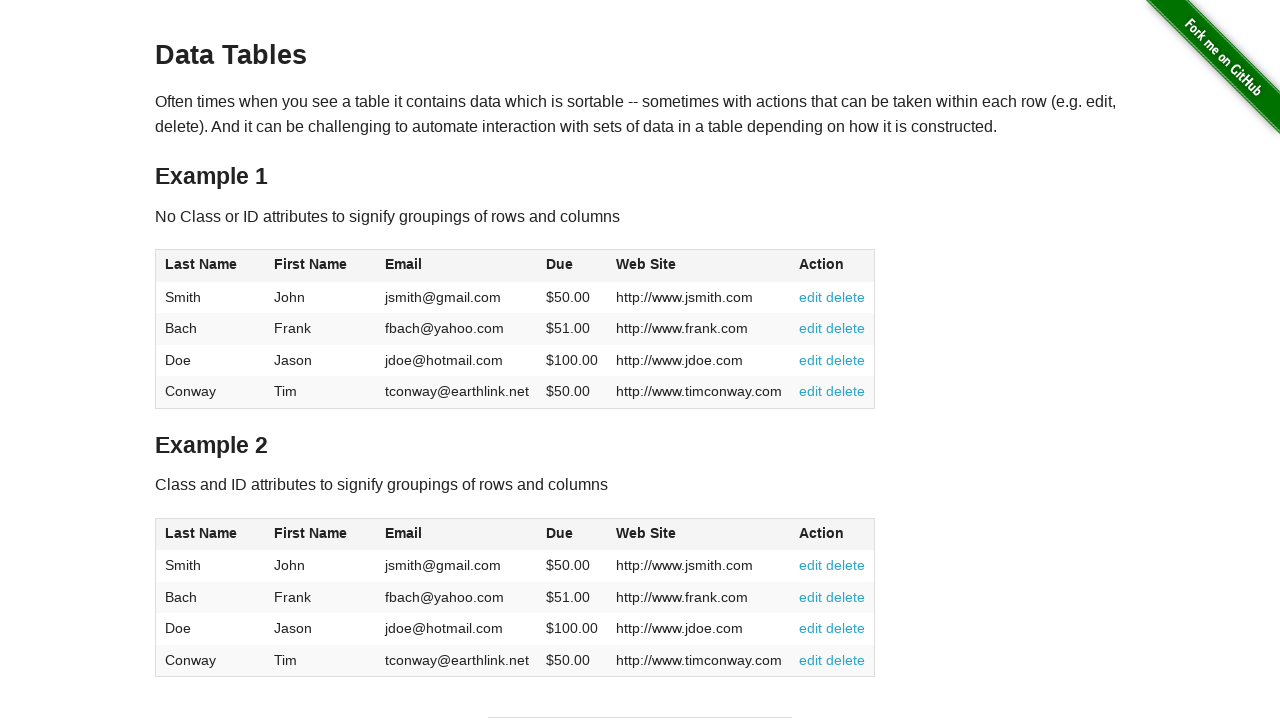

Clicked Email column header to sort ascending at (457, 266) on #table1 thead tr th:nth-of-type(3)
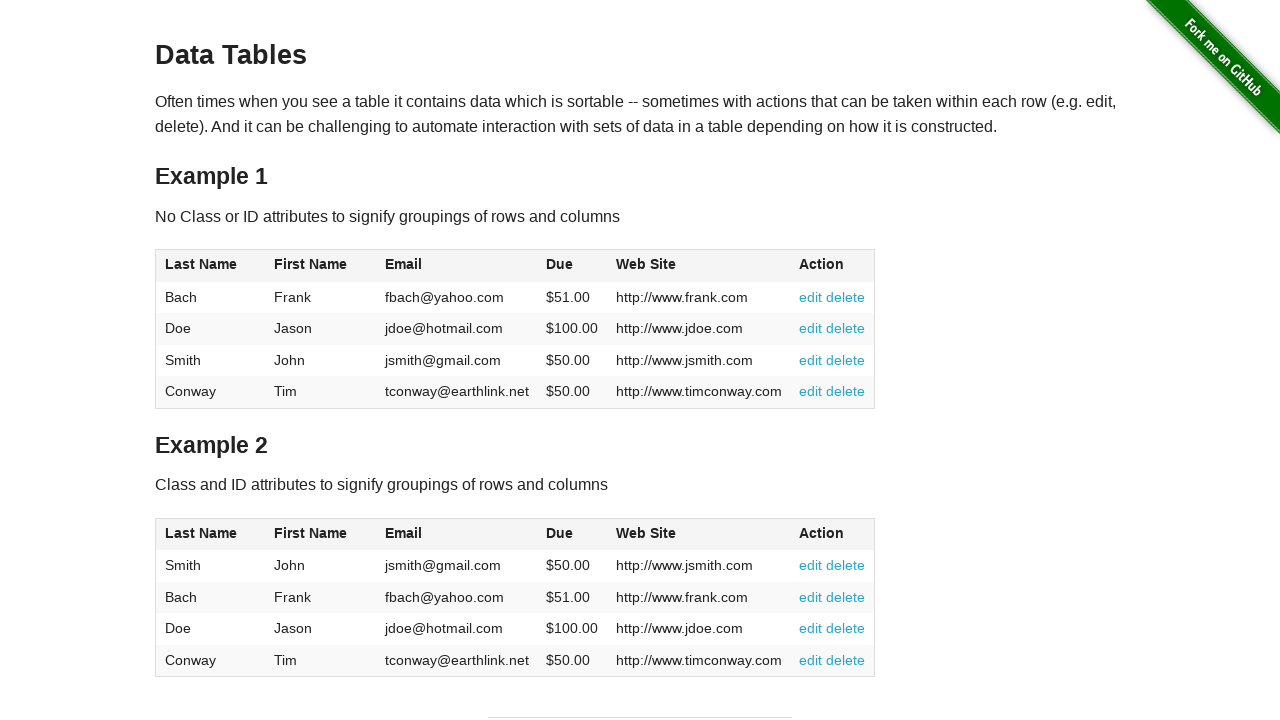

Email column values loaded and ready
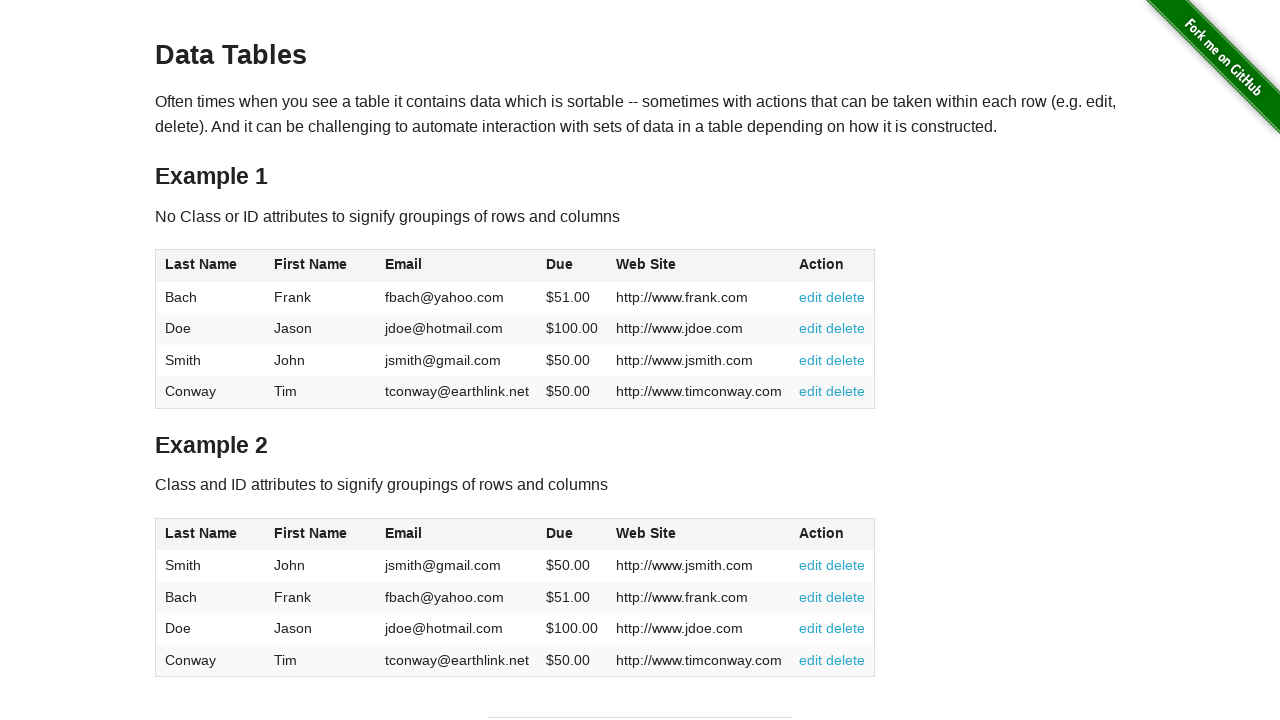

Retrieved all email elements from table
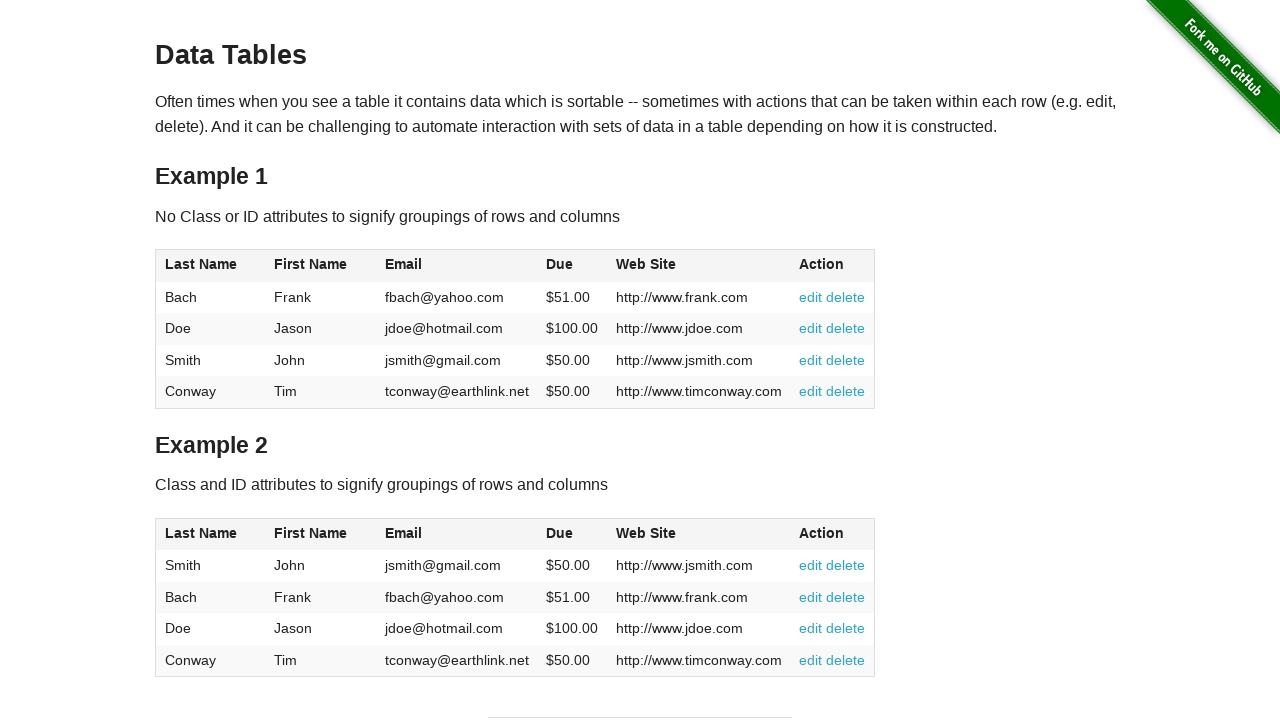

Extracted email text content from all rows
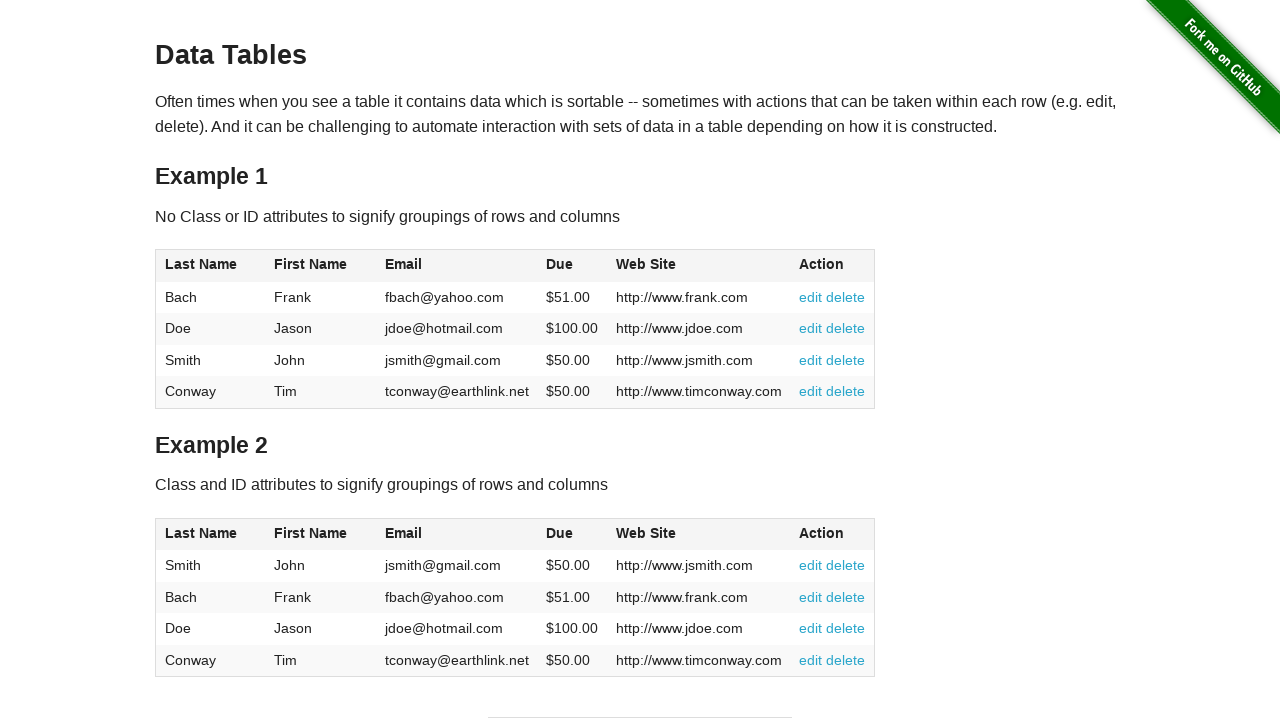

Verified email column is sorted in ascending alphabetical order
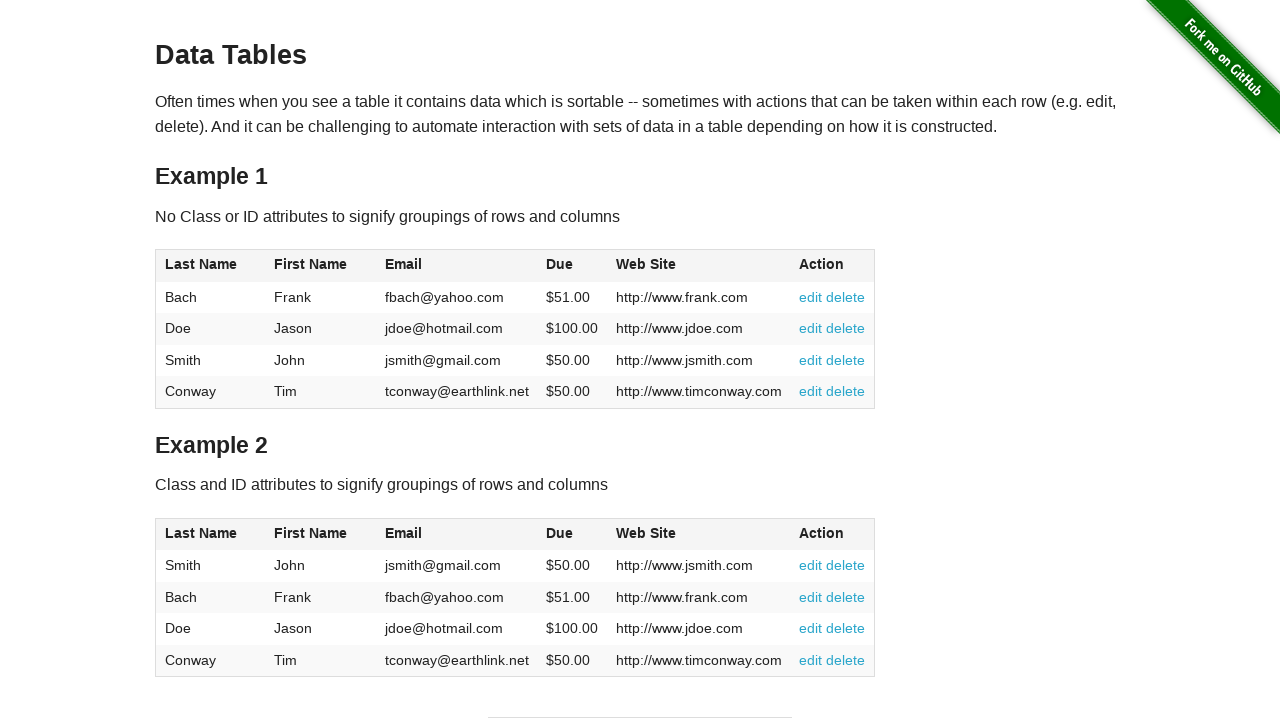

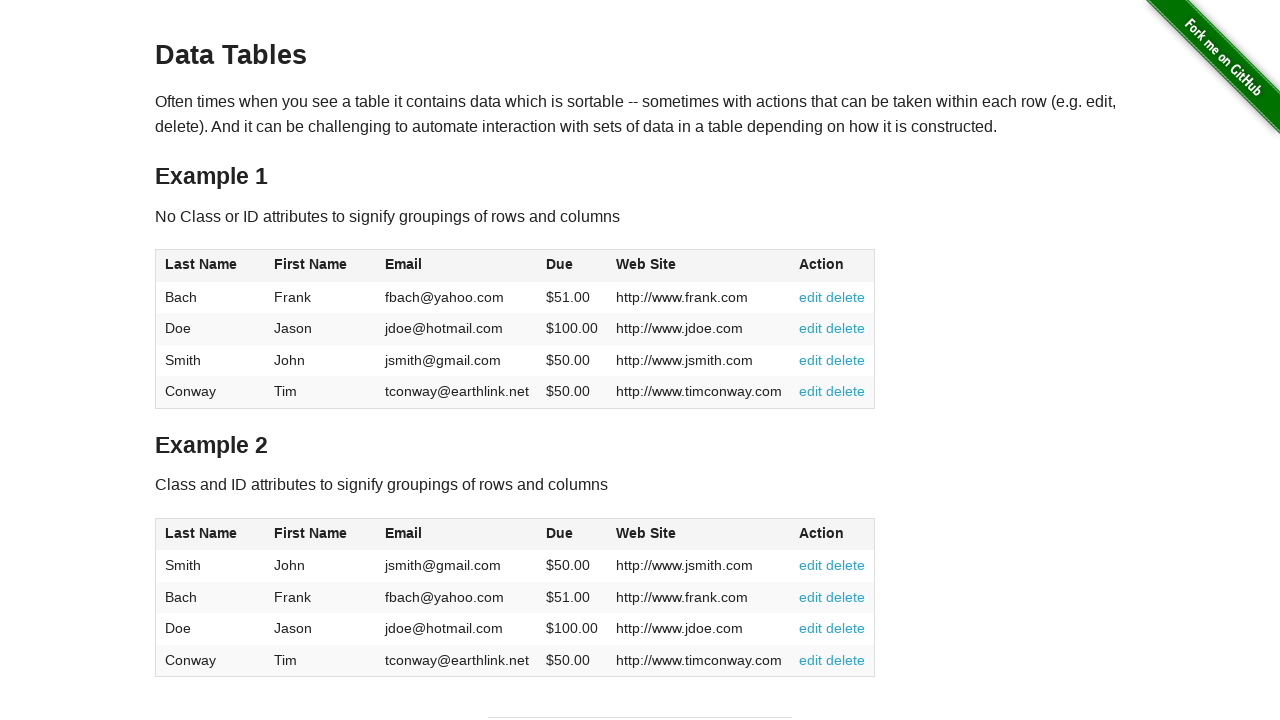